Tests clicking the Submit Language menu link and verifying the submenu header text

Starting URL: http://www.99-bottles-of-beer.net/

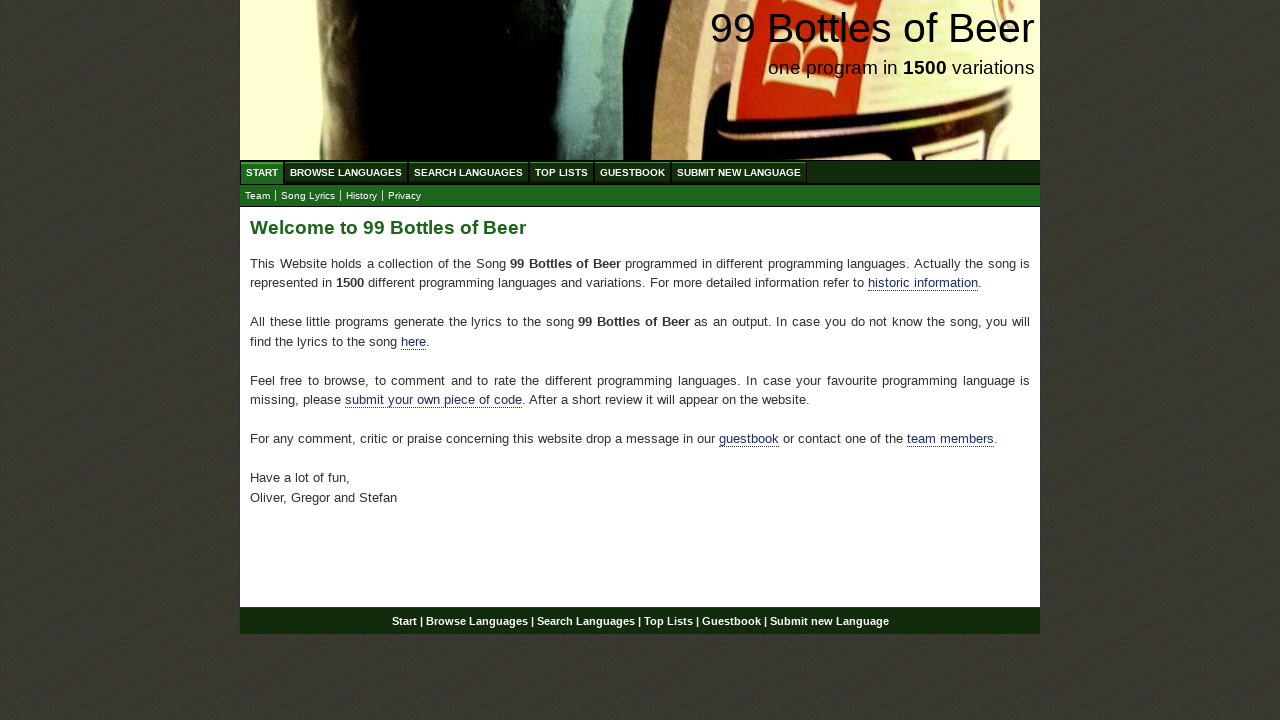

Clicked on Submit New Language menu item at (739, 172) on xpath=//*[@id='menu']/li[6]/a
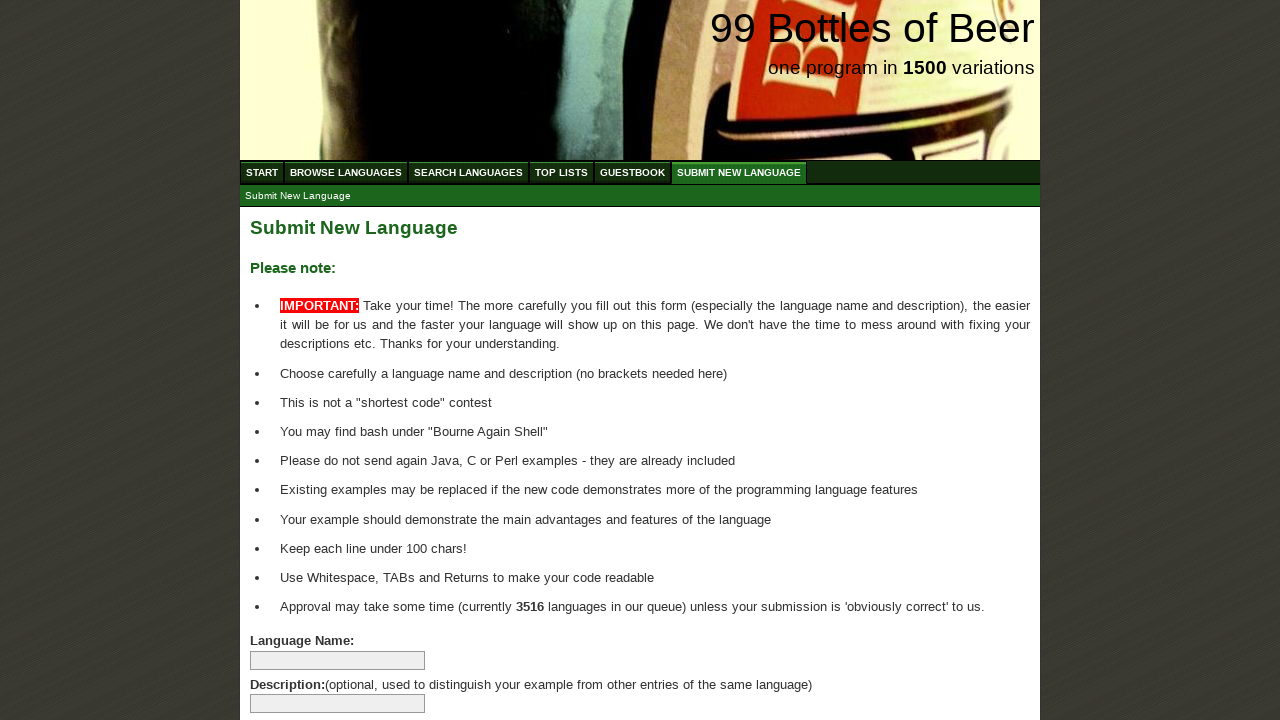

Located submenu header element
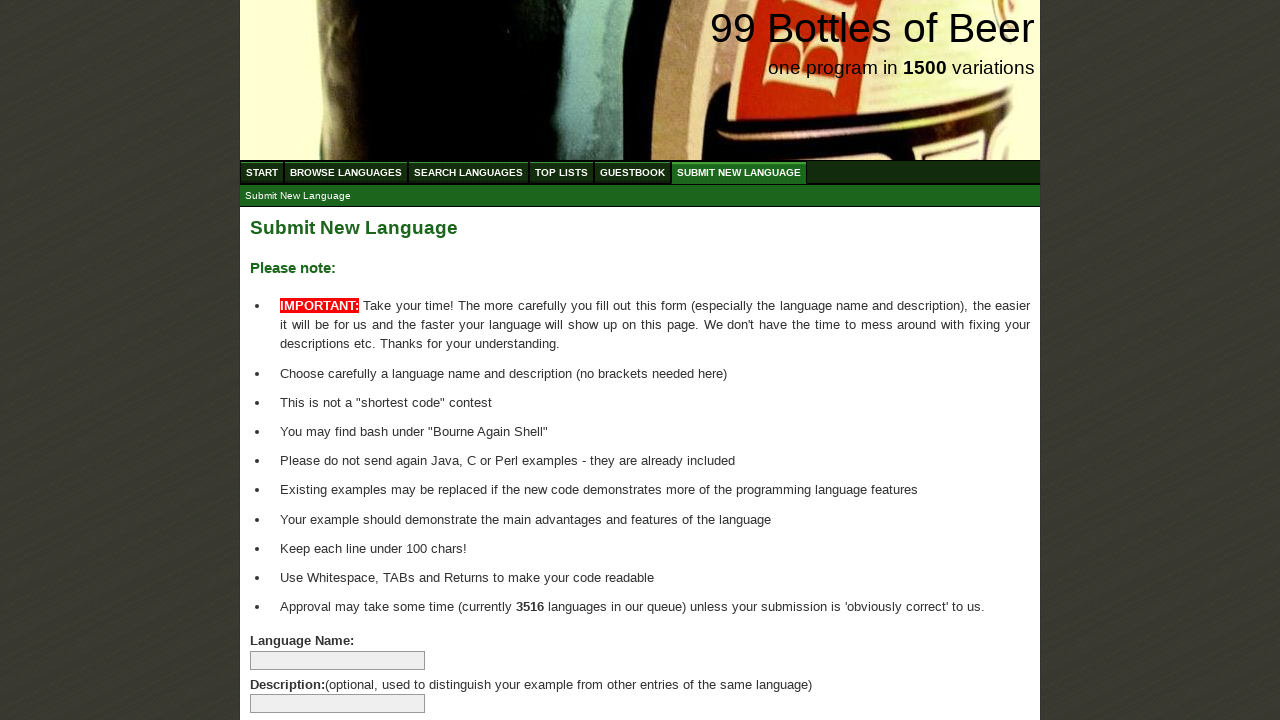

Submenu header element is ready
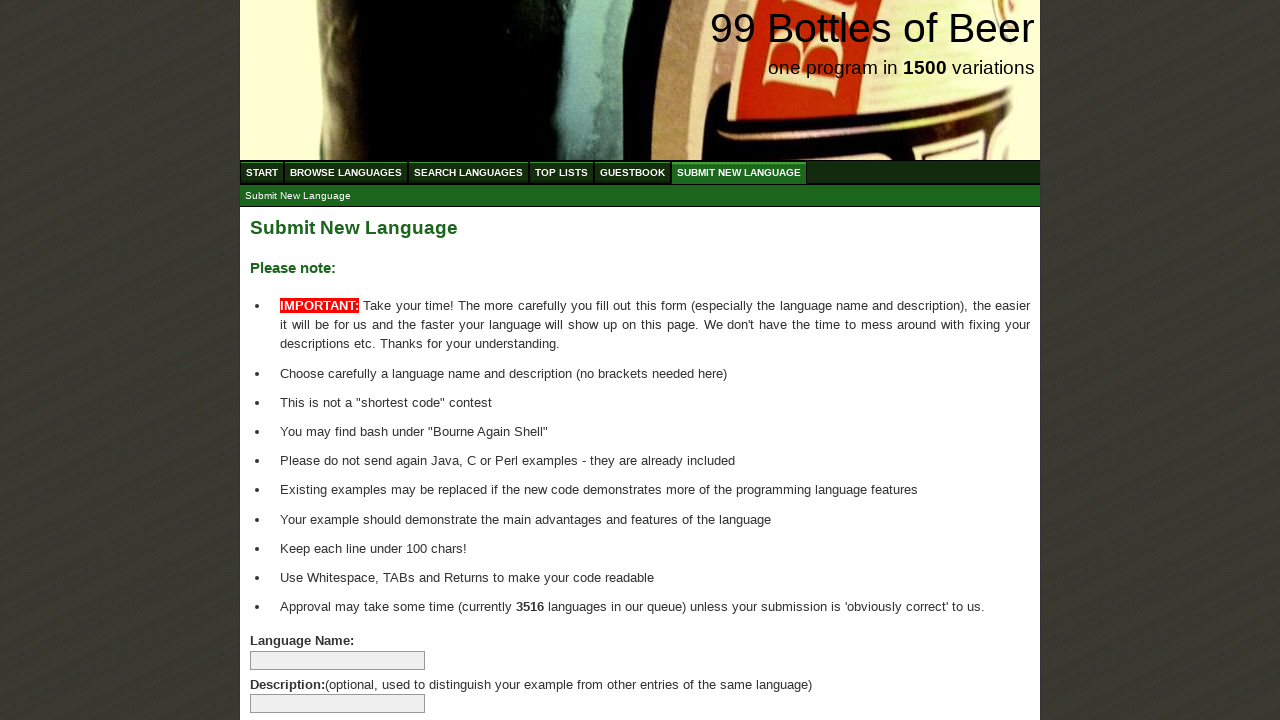

Verified submenu header text is 'Submit New Language'
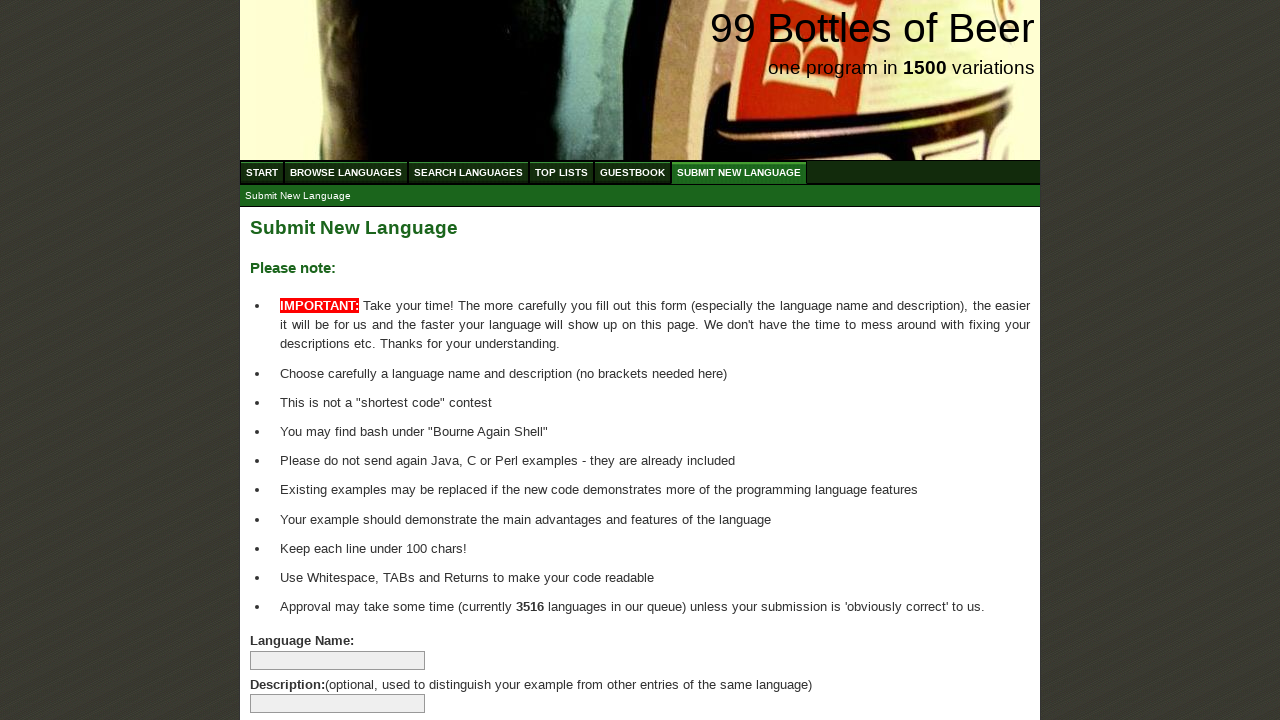

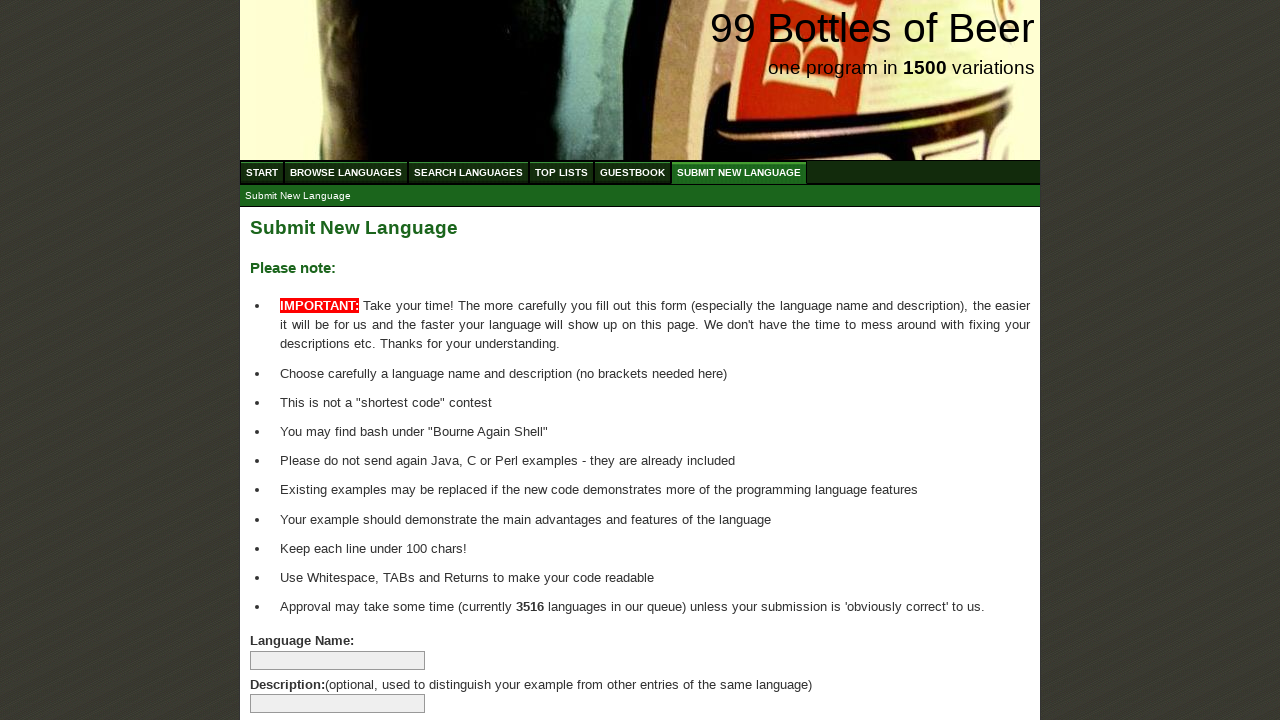